Tests that the todo counter displays the correct number of items

Starting URL: https://demo.playwright.dev/todomvc

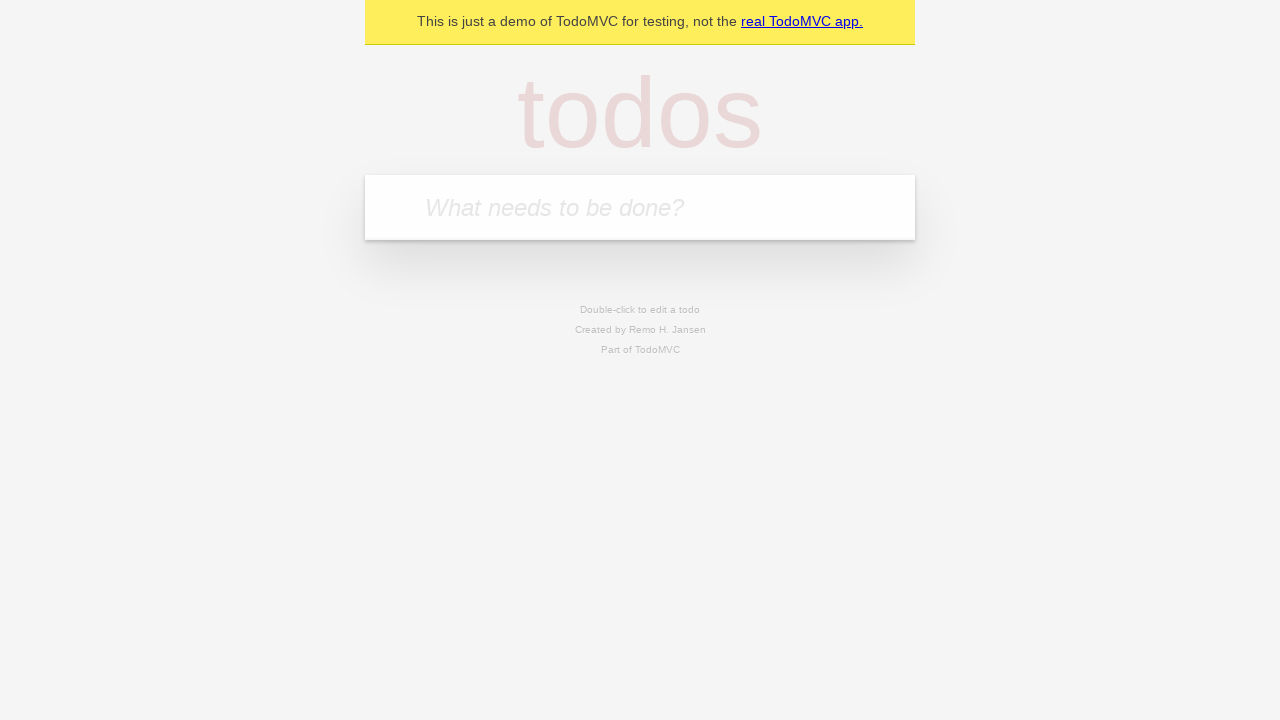

Filled todo input field with 'buy some cheese' on internal:attr=[placeholder="What needs to be done?"i]
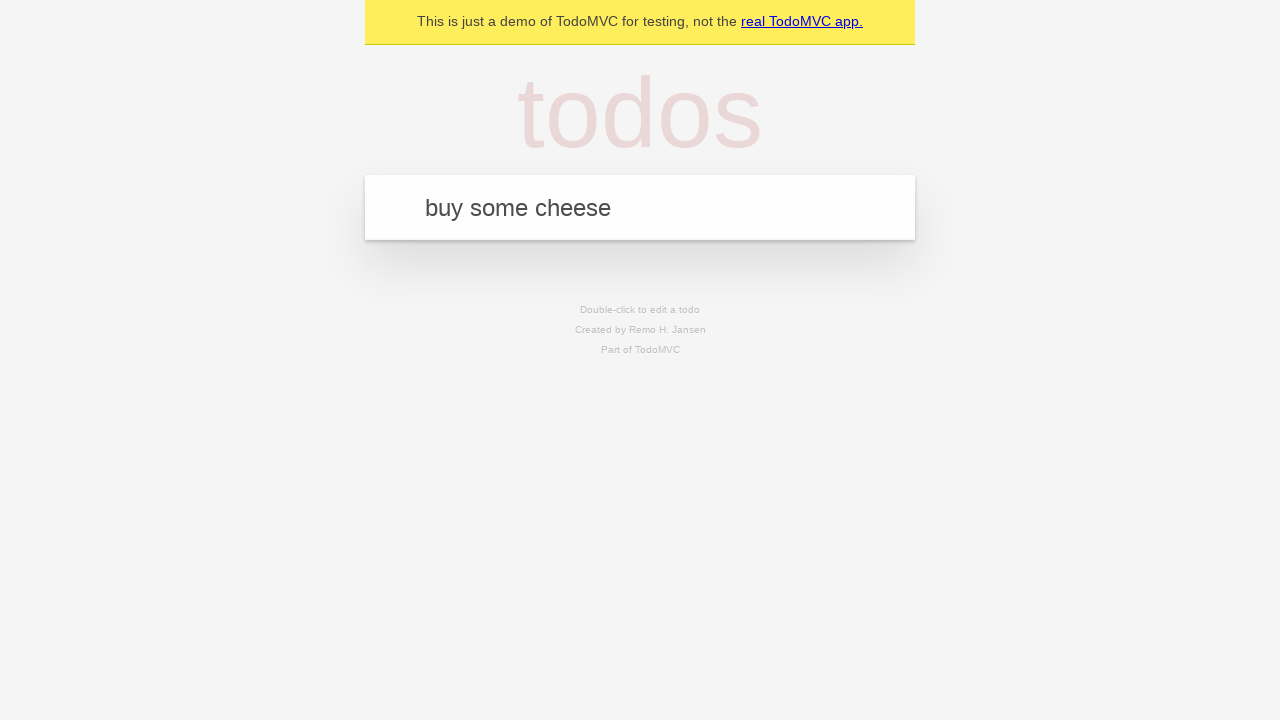

Pressed Enter to add first todo item on internal:attr=[placeholder="What needs to be done?"i]
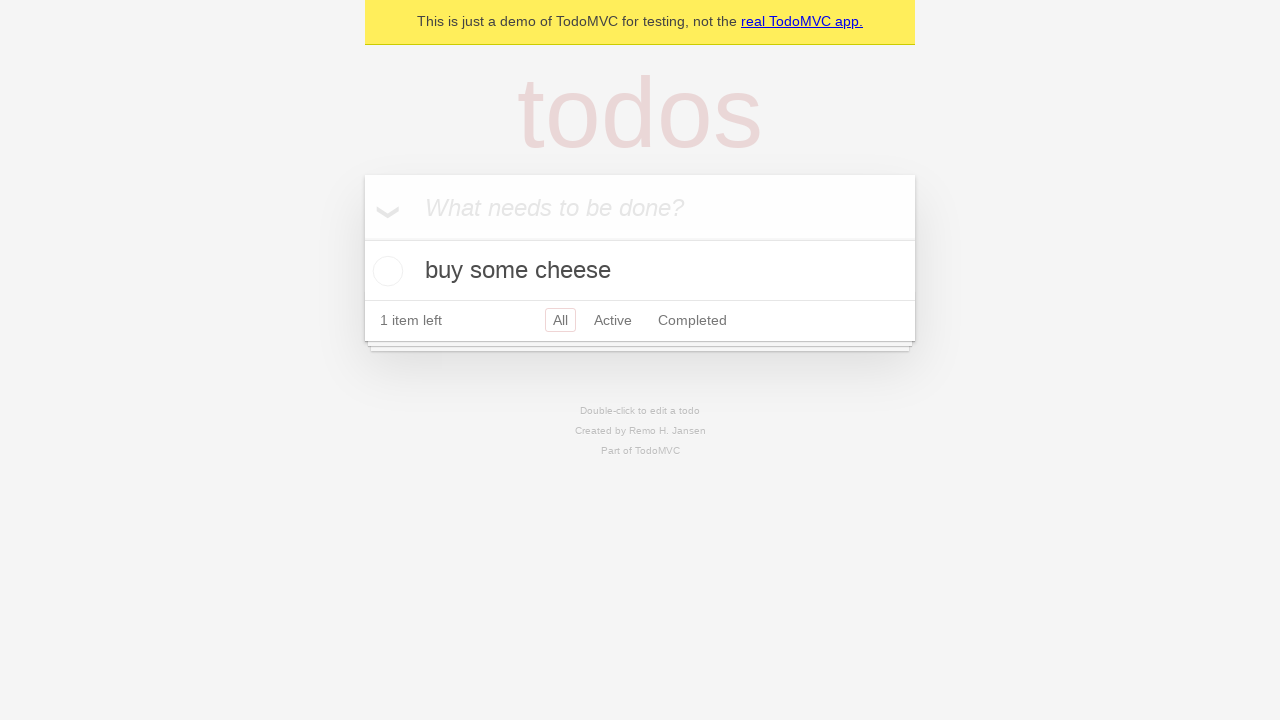

Todo counter element loaded after adding first item
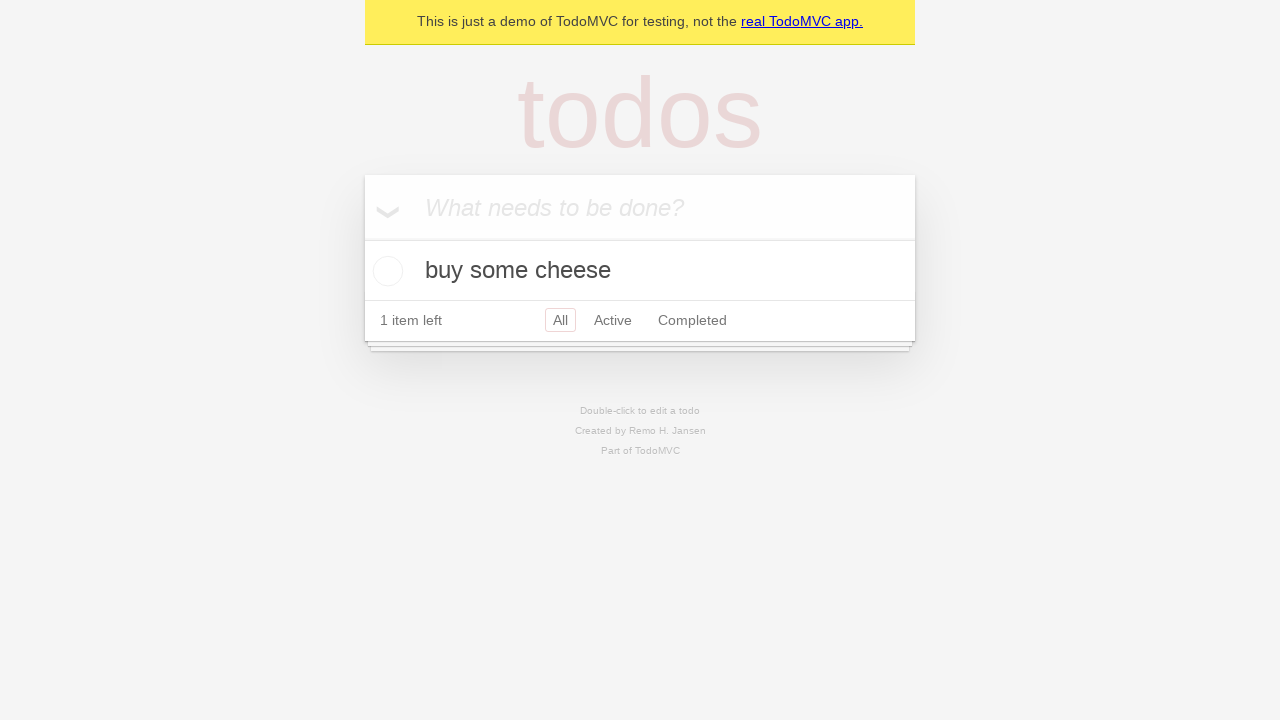

Filled todo input field with 'feed the cat' on internal:attr=[placeholder="What needs to be done?"i]
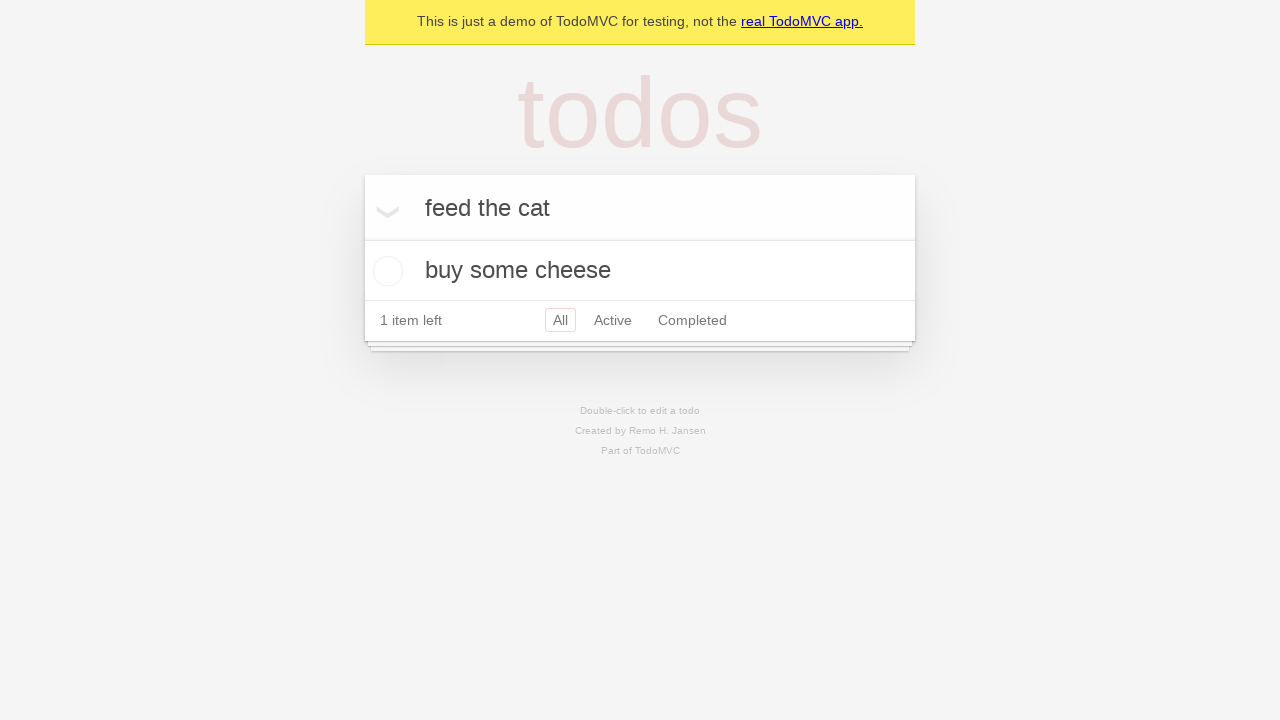

Pressed Enter to add second todo item on internal:attr=[placeholder="What needs to be done?"i]
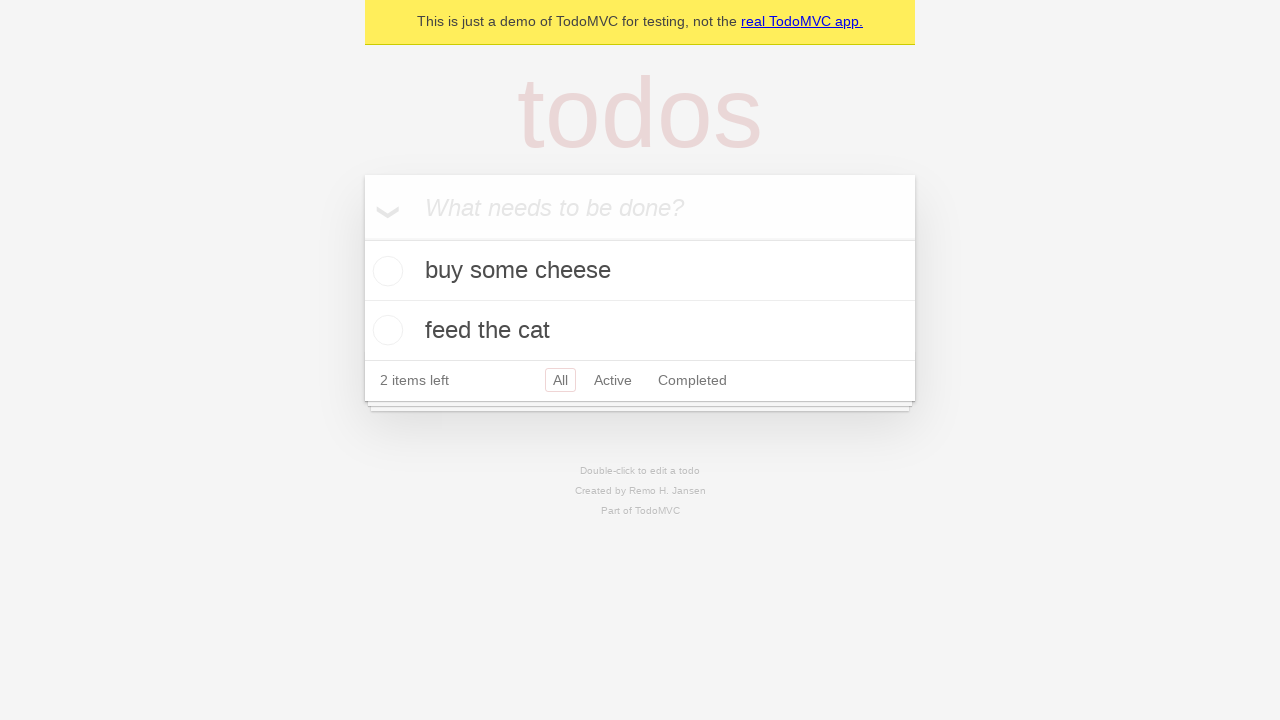

Todo counter now displays 2 items
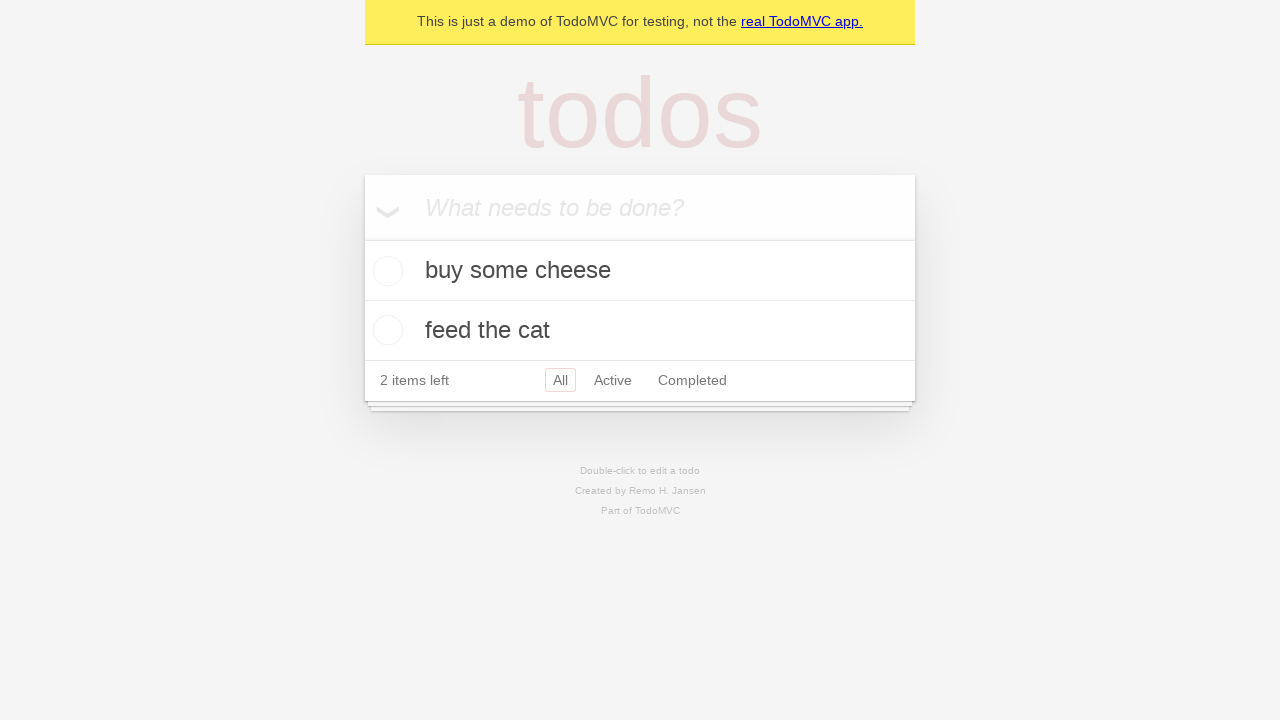

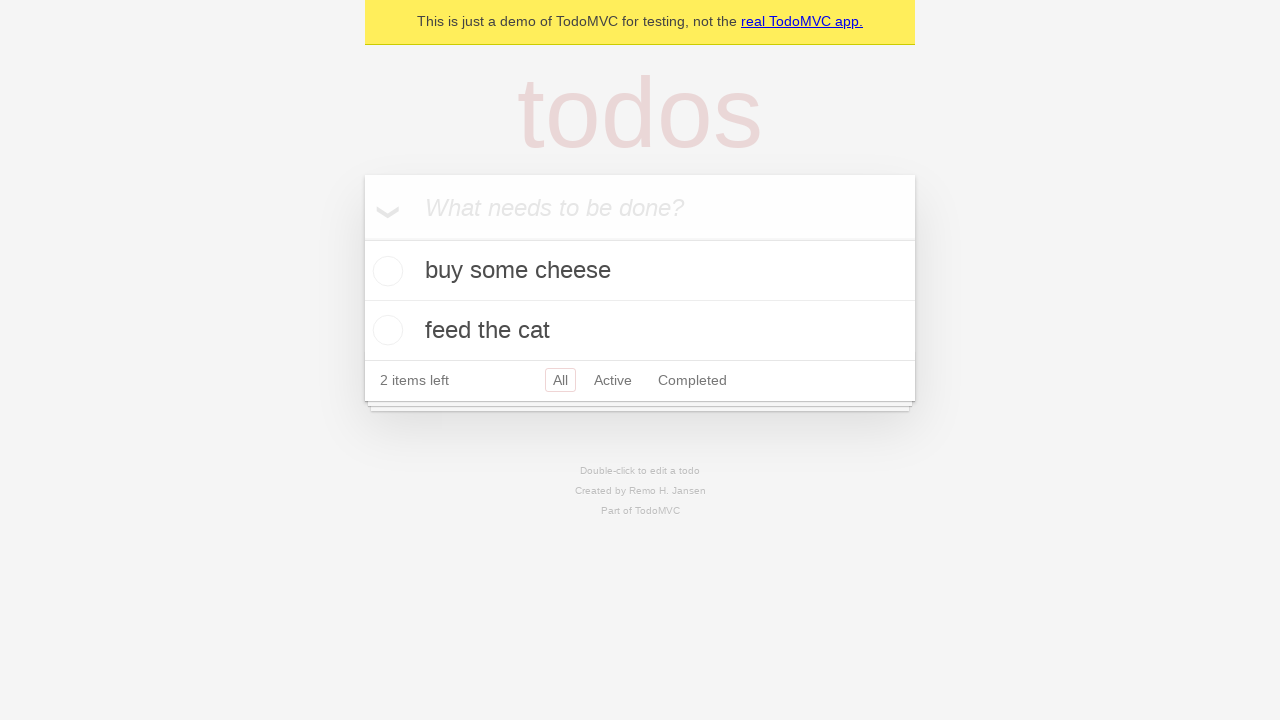